Navigates to the Selenium official website and clicks on the Downloads link to navigate to the downloads page.

Starting URL: https://www.selenium.dev/

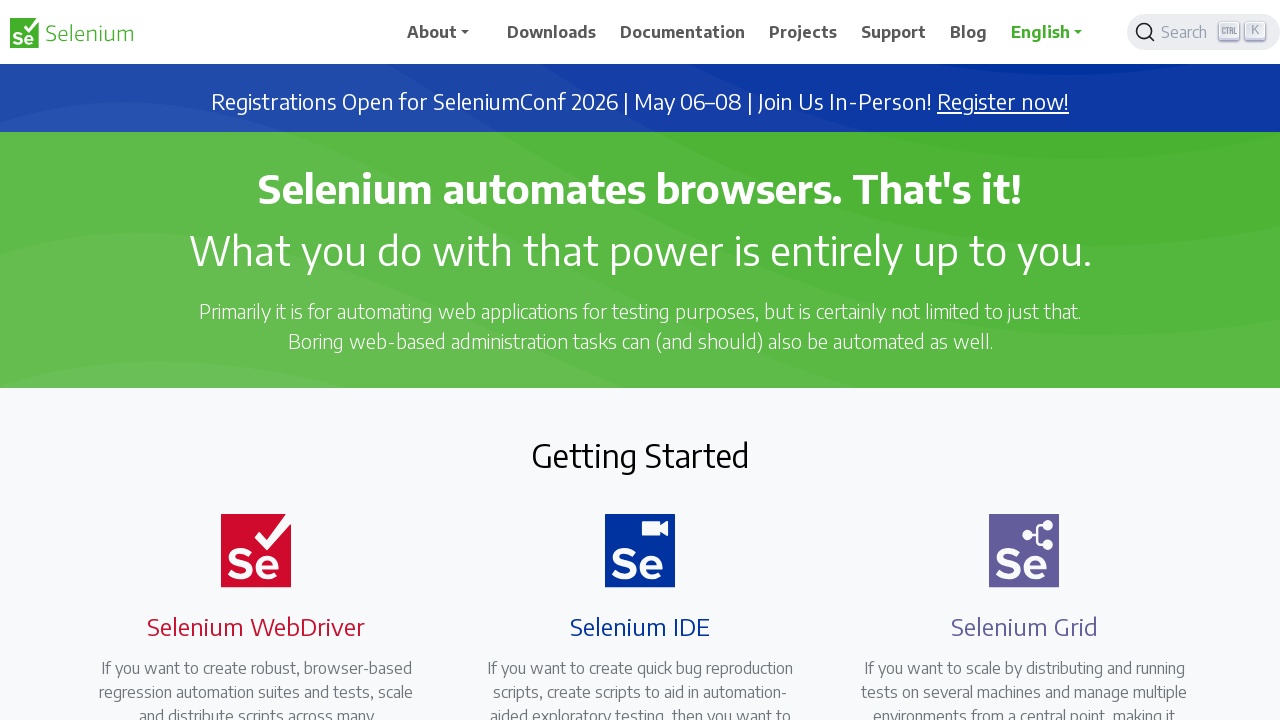

Clicked on the Downloads link in the navigation at (552, 32) on xpath=//span[text()='Downloads']
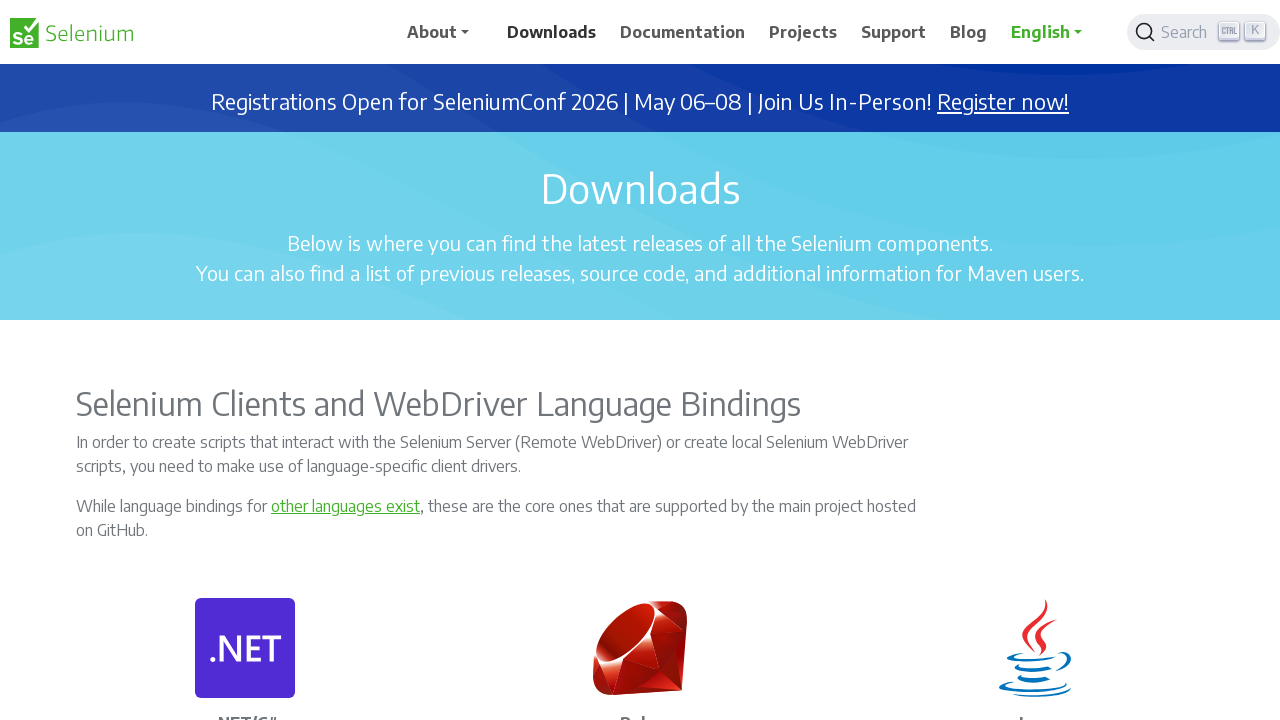

Downloads page loaded and network became idle
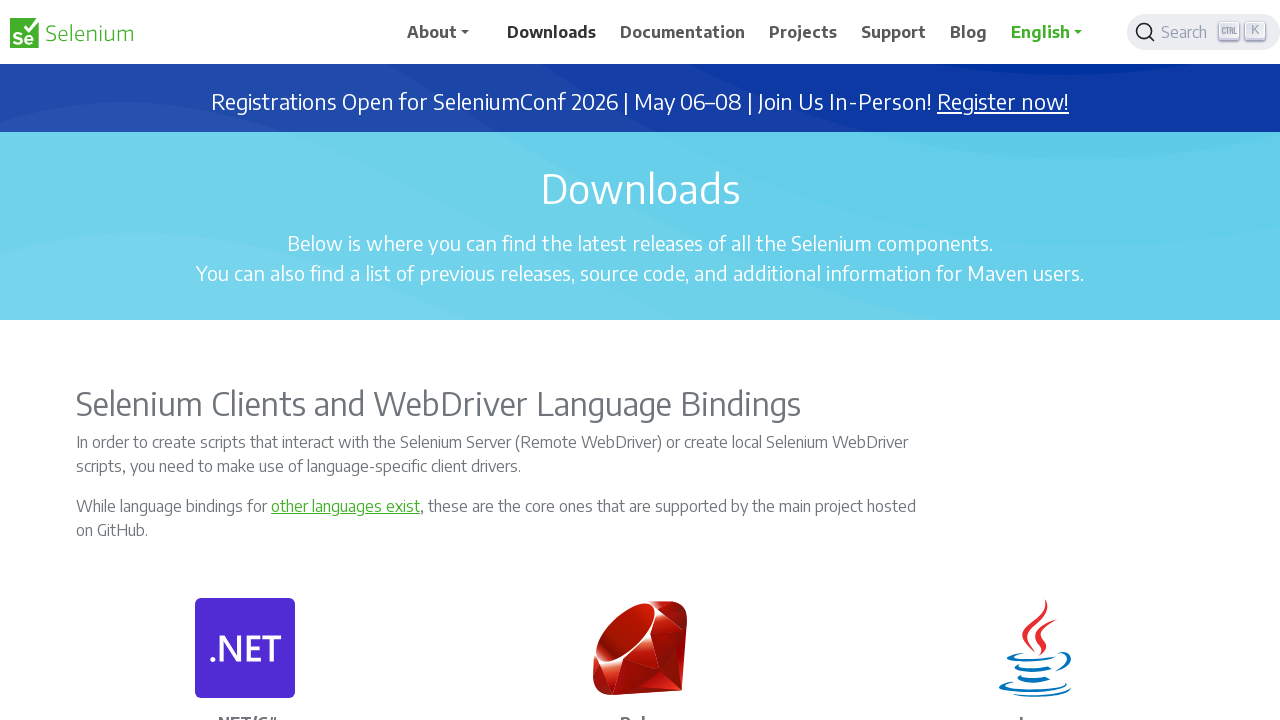

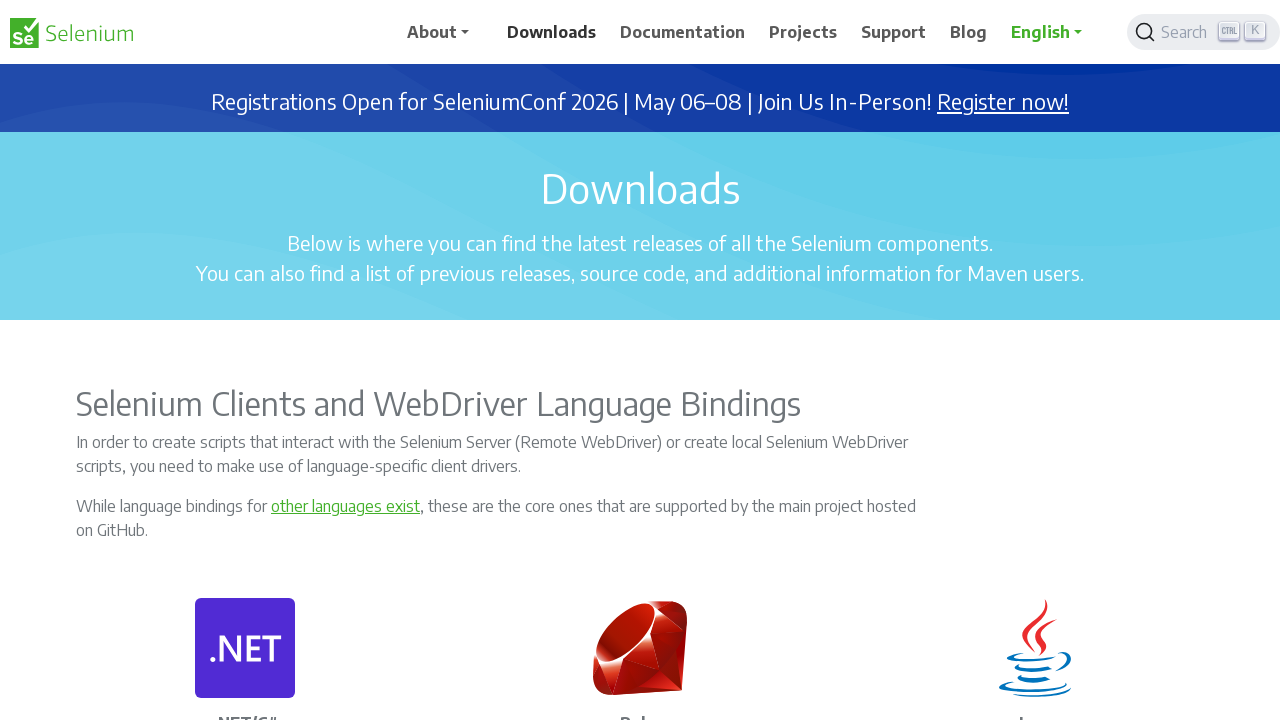